Fills out a practice form on demoqa.com with personal information including name, email, gender, phone number, date of birth, subjects, hobbies, address, and state/city selection, then submits the form.

Starting URL: https://demoqa.com/automation-practice-form

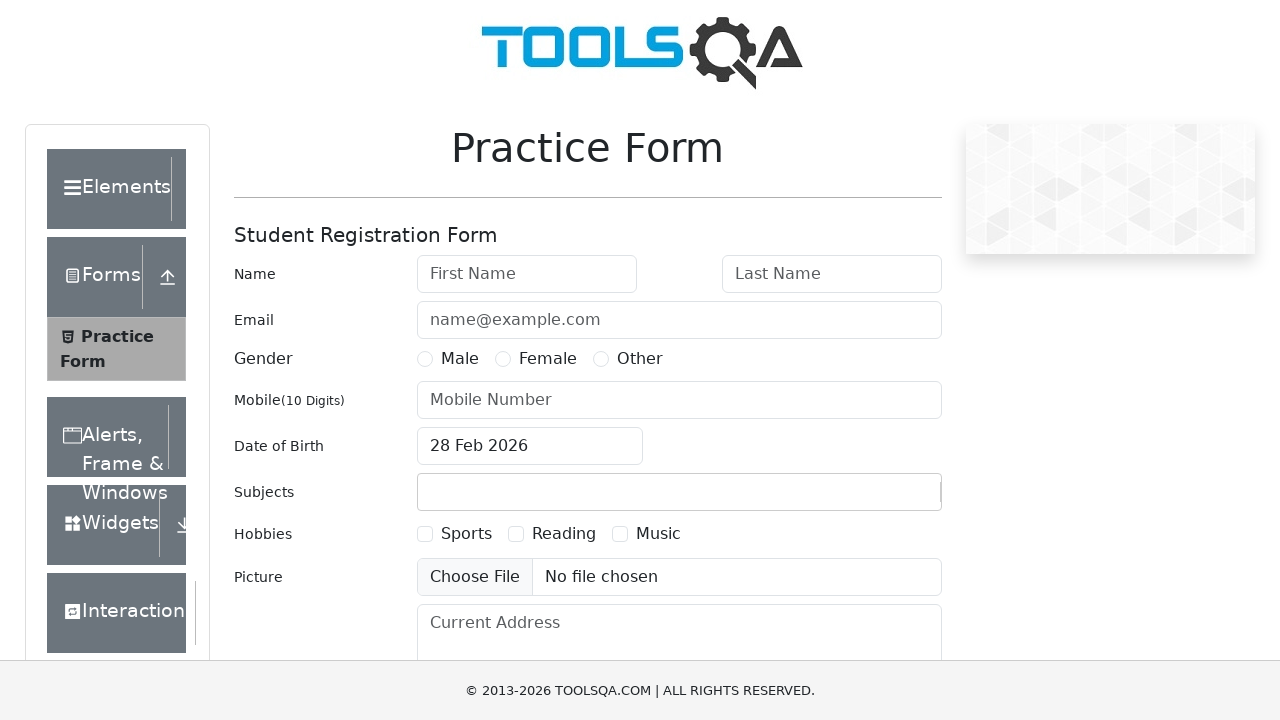

Filled first name field with 'Katherine' on #firstName
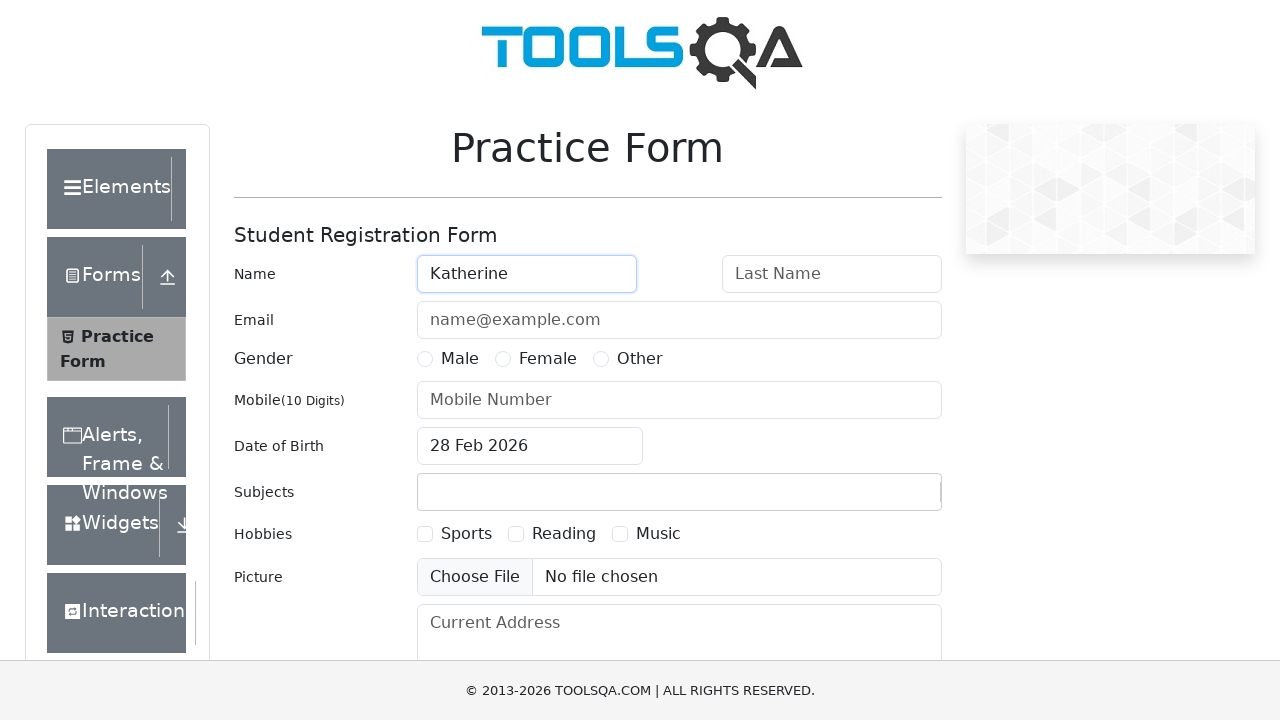

Filled last name field with 'Lombardo' on #lastName
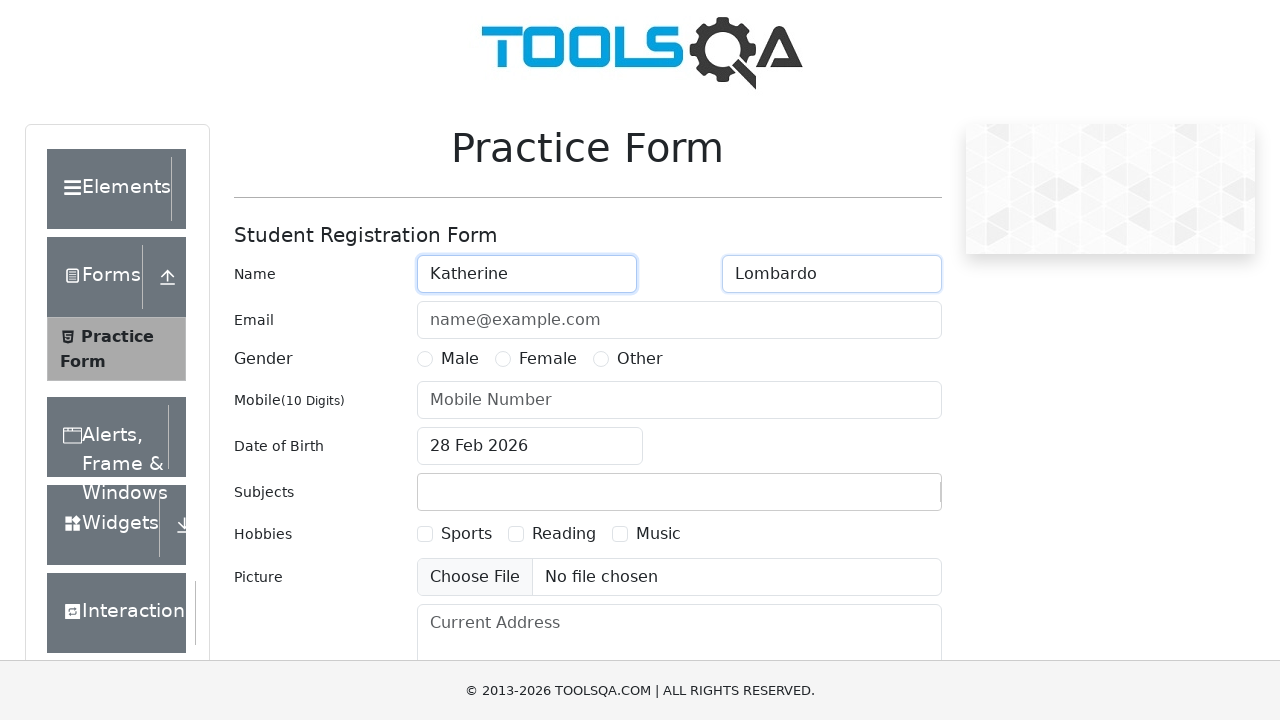

Filled email field with 'kamon@gmail.com' on #userEmail
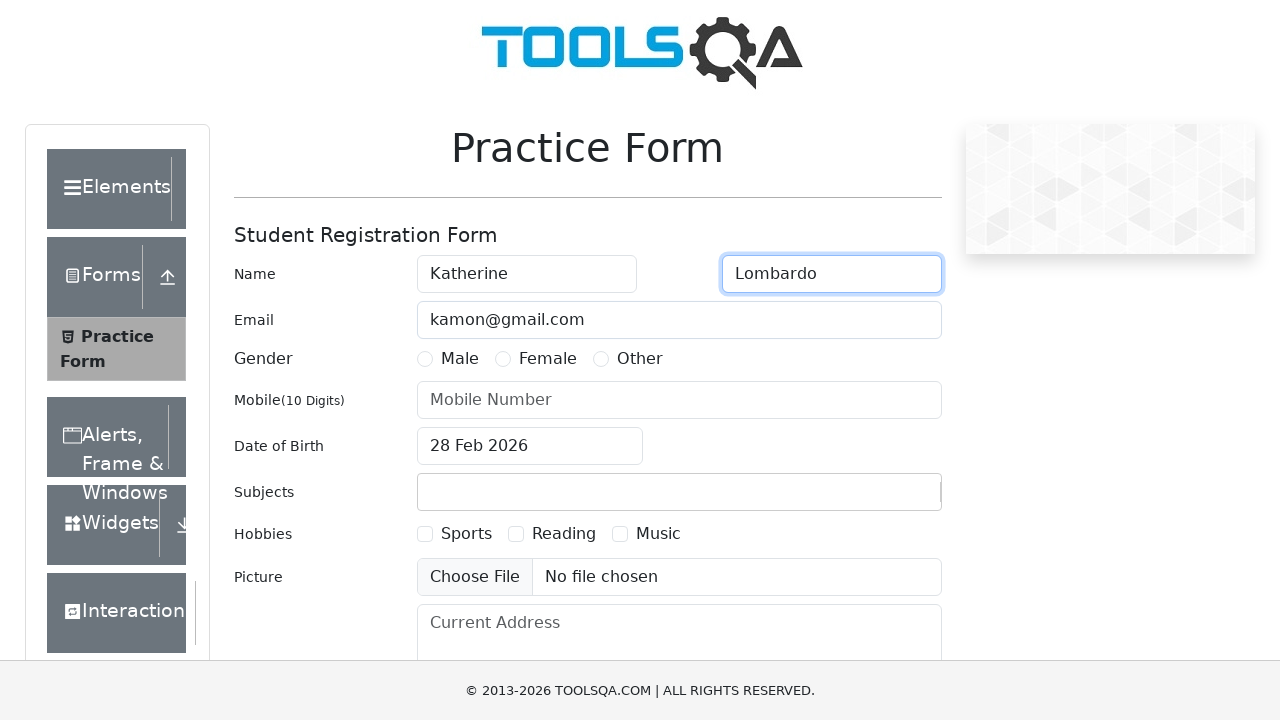

Selected Female gender option at (548, 359) on label[for='gender-radio-2']
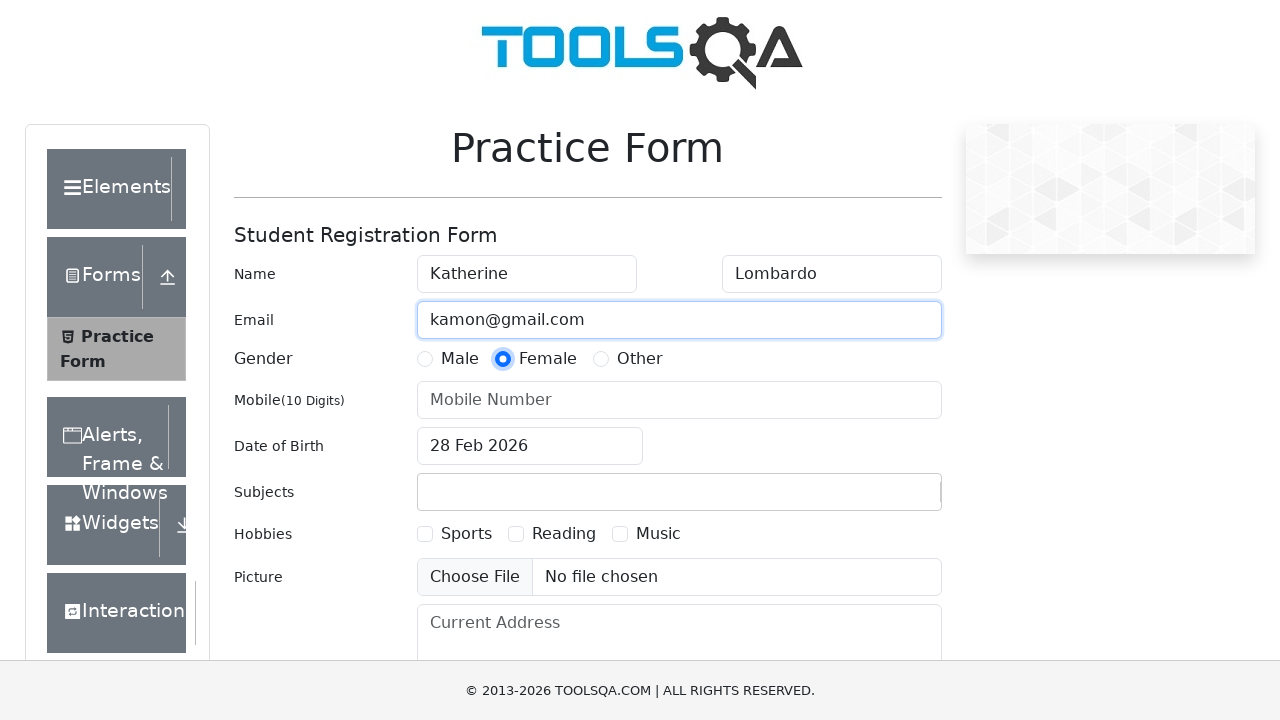

Filled phone number field with '1234567890' on #userNumber
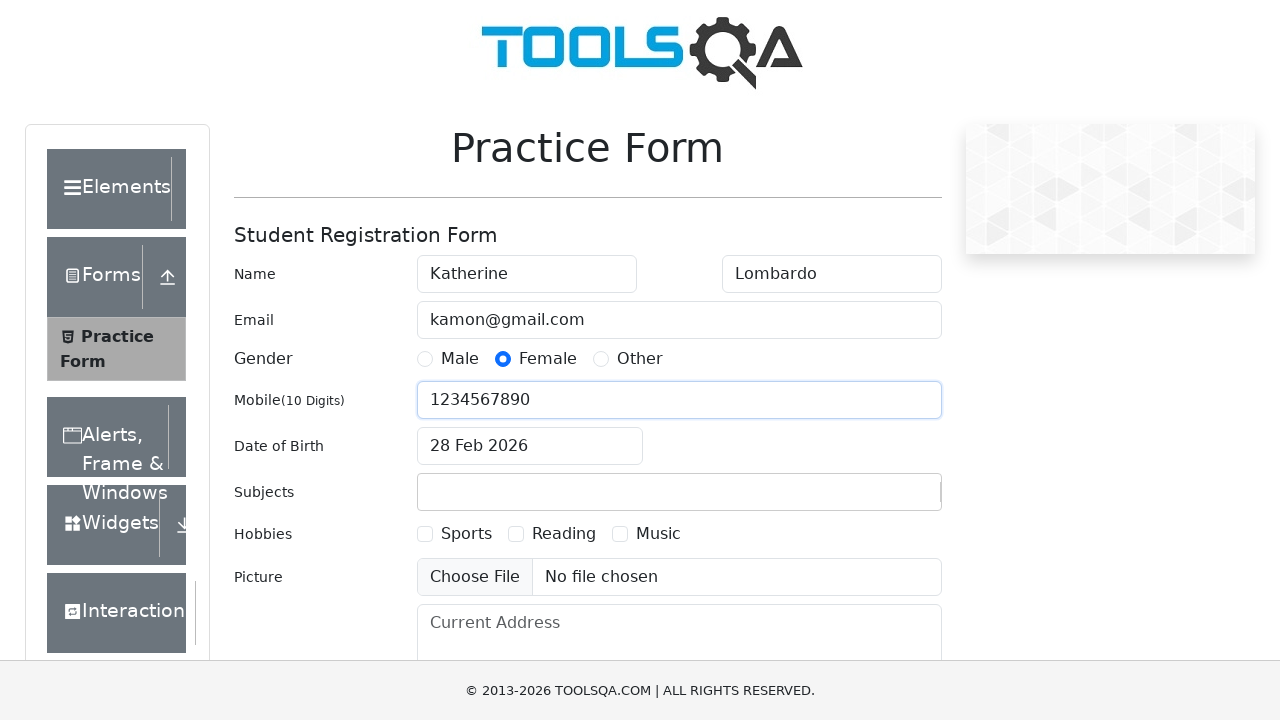

Opened date of birth picker at (530, 446) on #dateOfBirthInput
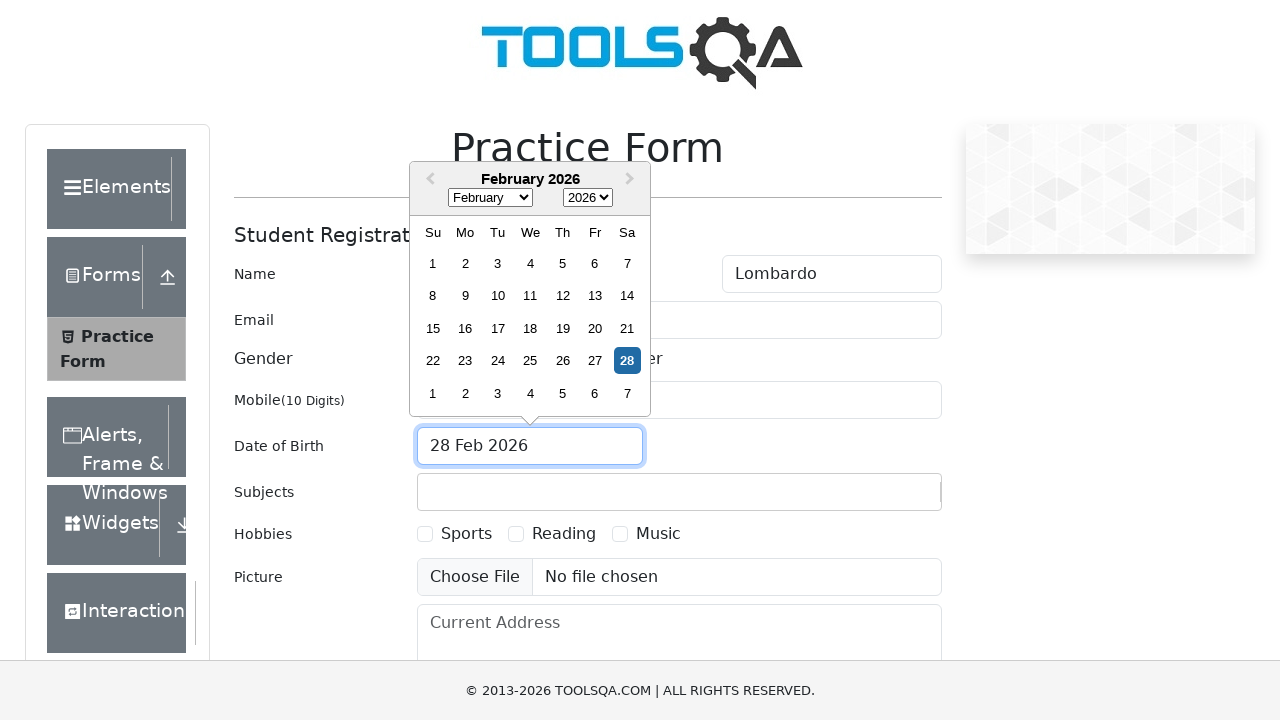

Selected April as birth month on .react-datepicker__month-select
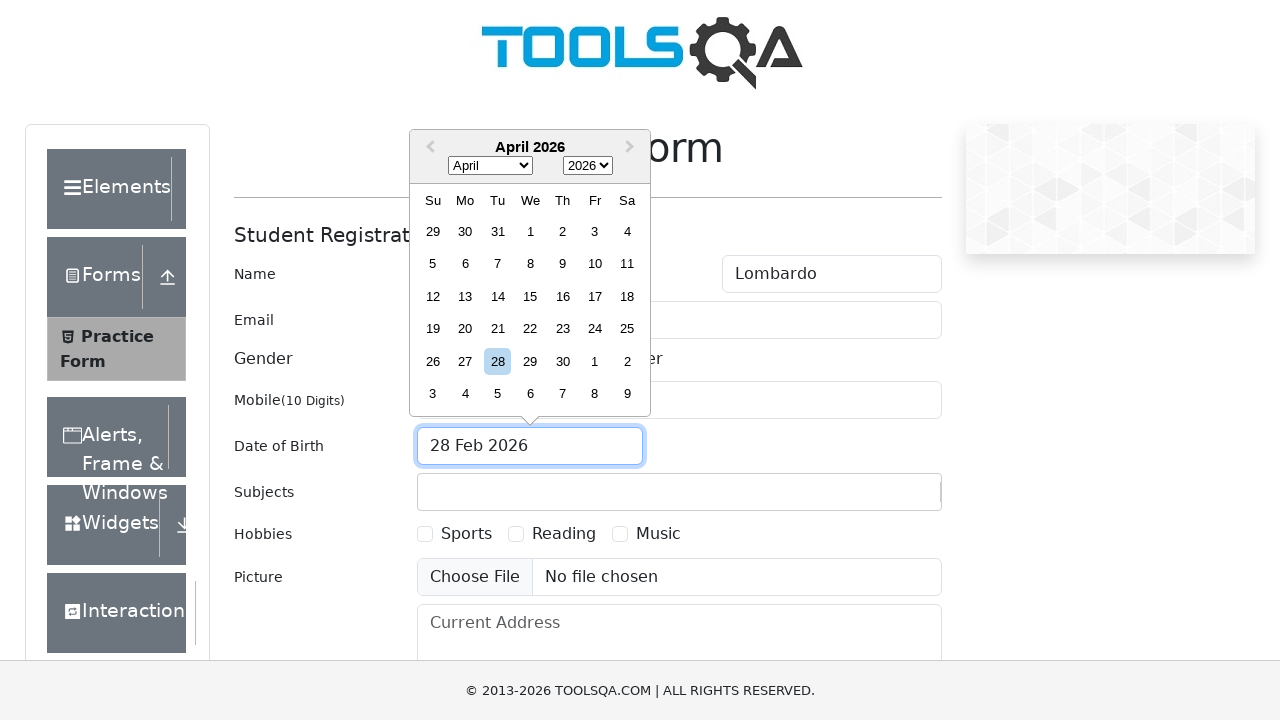

Selected 1999 as birth year on .react-datepicker__year-select
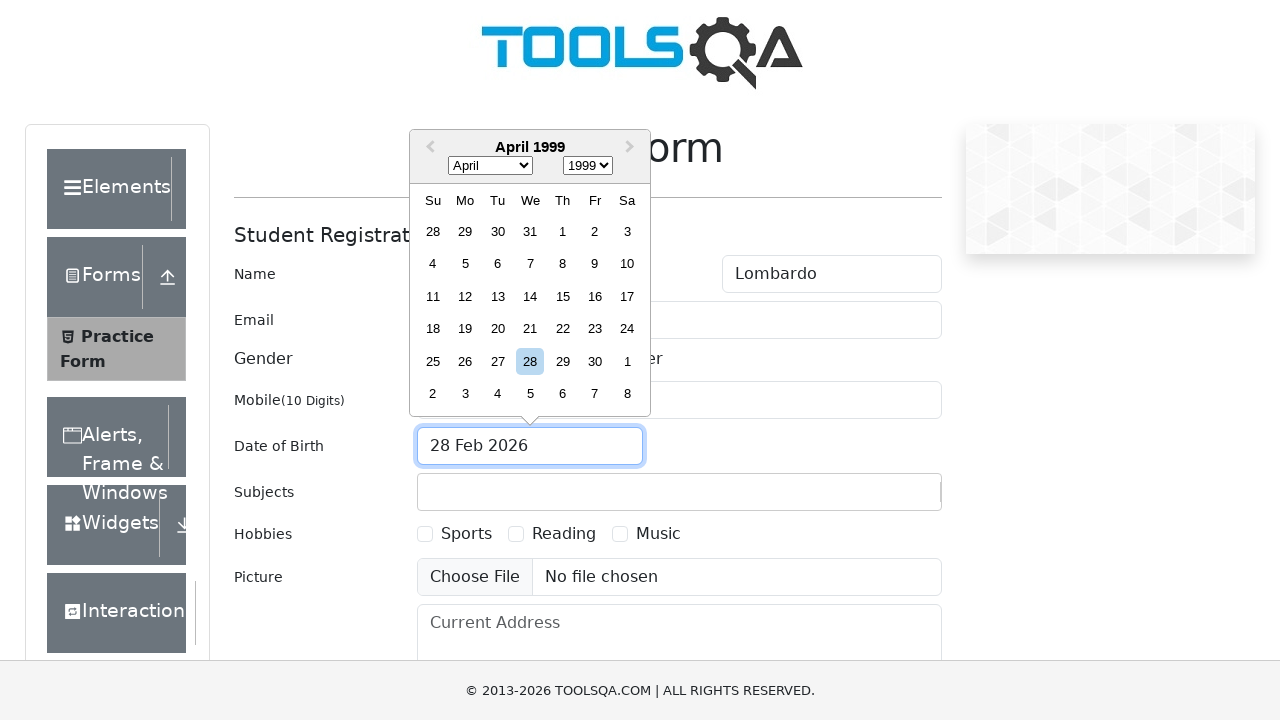

Selected 27th as birth day at (498, 361) on .react-datepicker__day--027:not(.react-datepicker__day--outside-month)
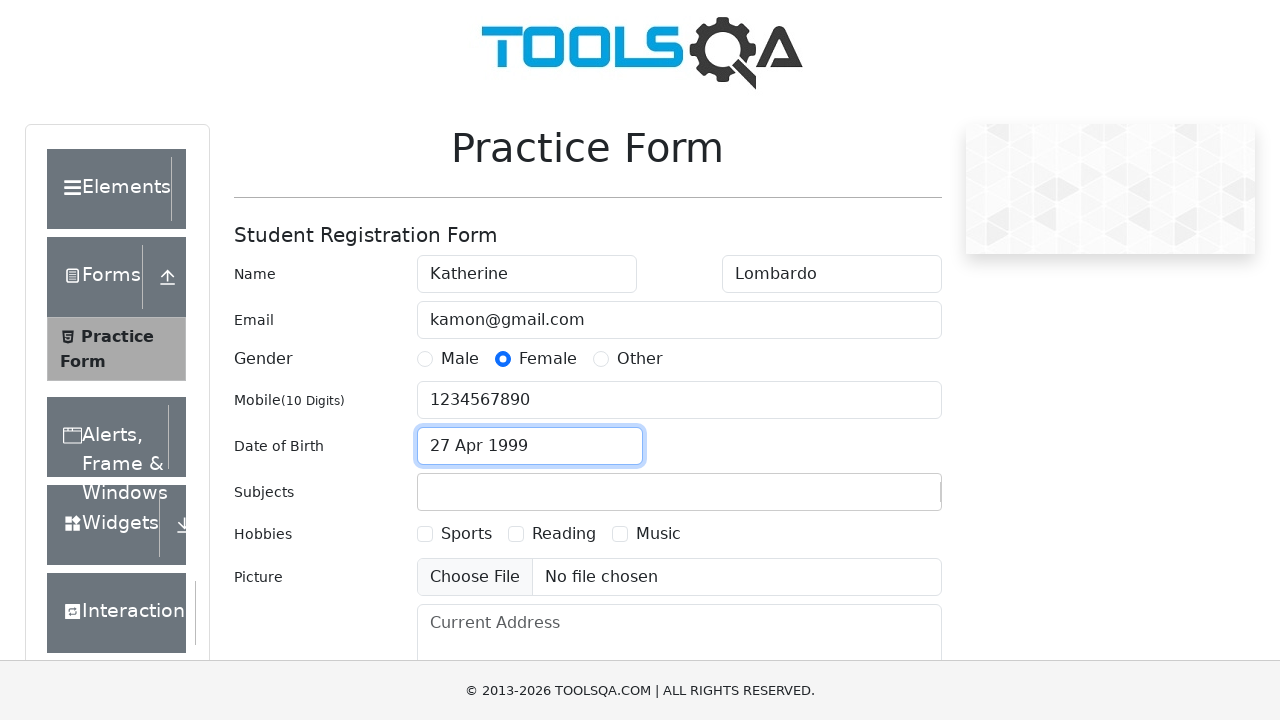

Filled subjects field with 'Maths' on #subjectsInput
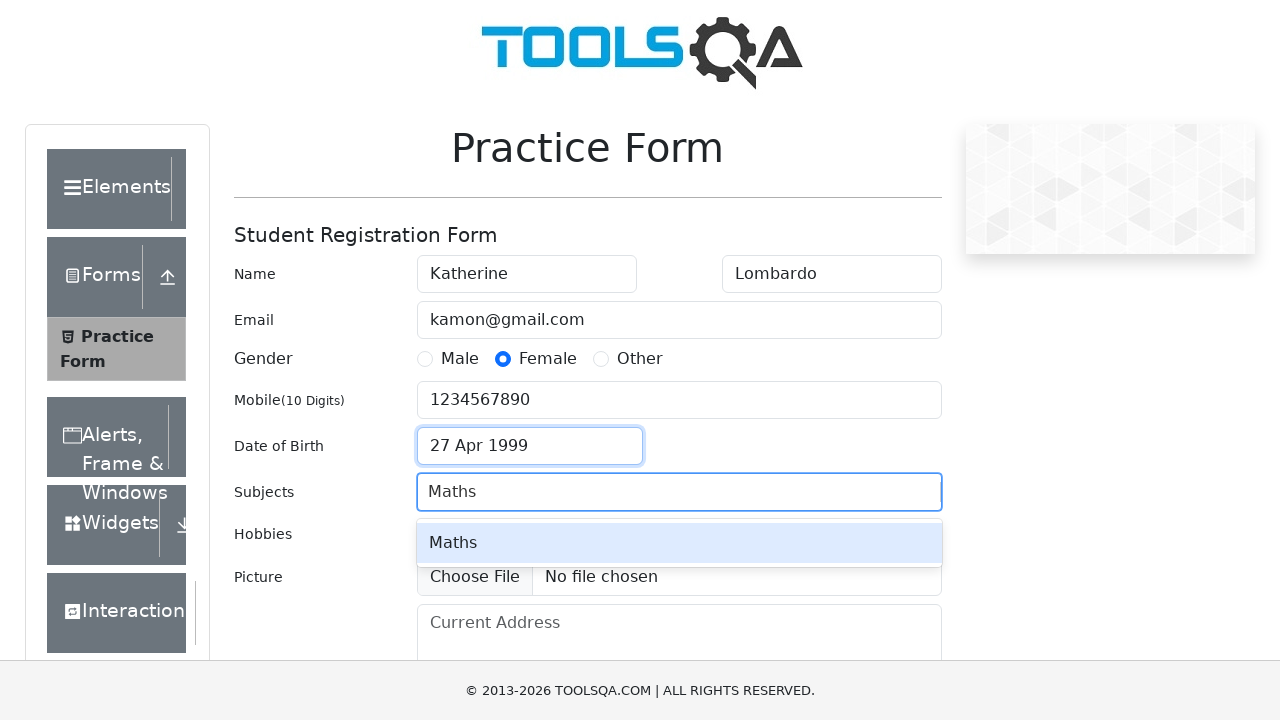

Pressed Enter to confirm Maths subject on #subjectsInput
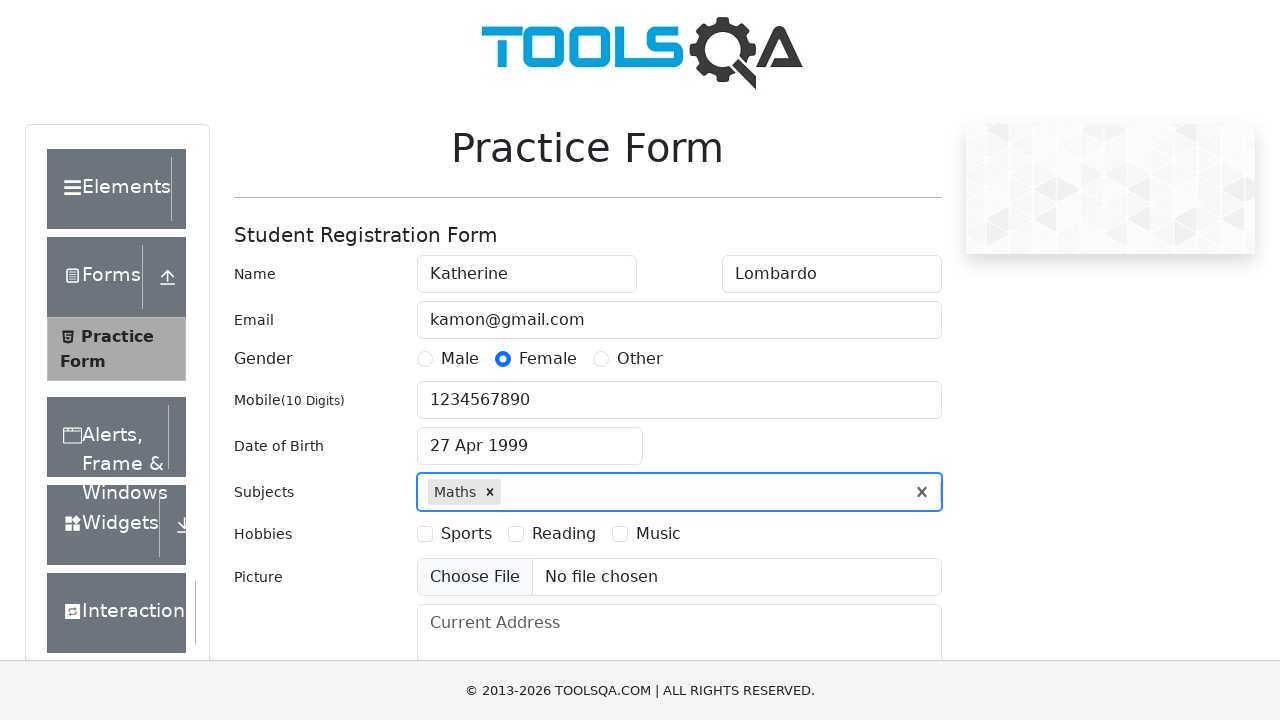

Selected Sports hobby at (466, 534) on label[for='hobbies-checkbox-1']
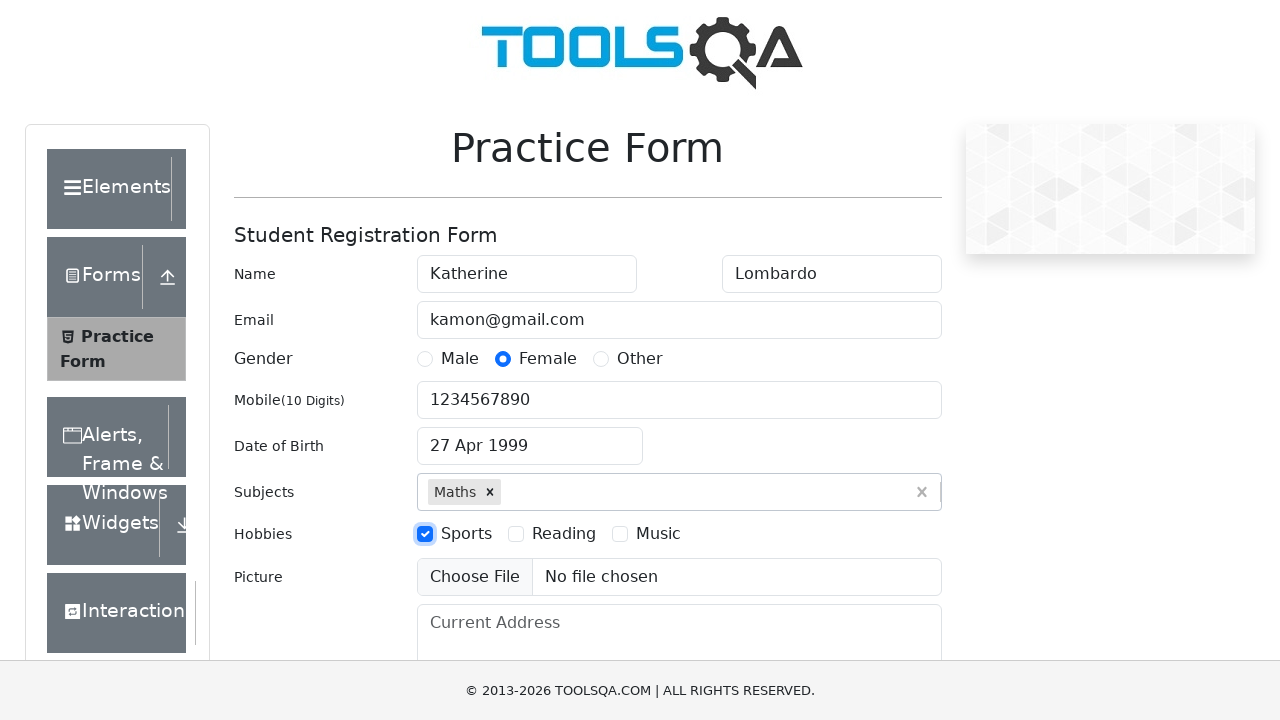

Selected Music hobby at (658, 534) on label[for='hobbies-checkbox-3']
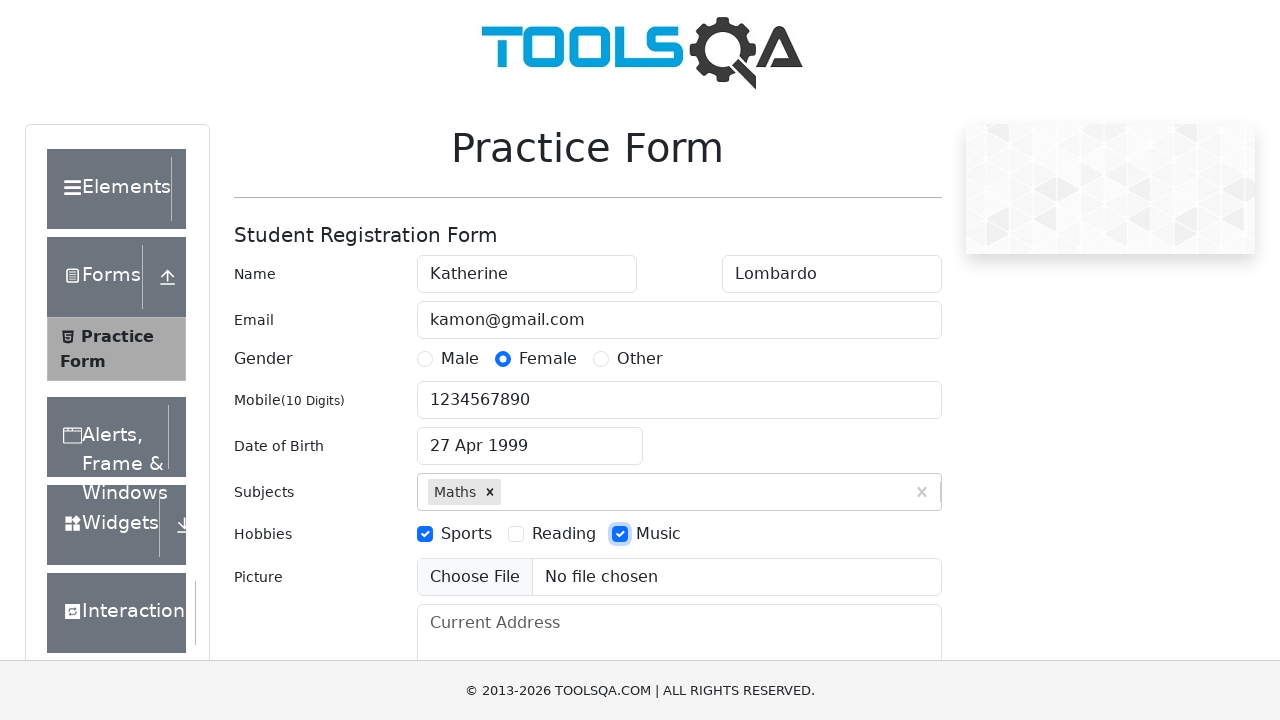

Filled current address with 'Grove Street 247' on #currentAddress
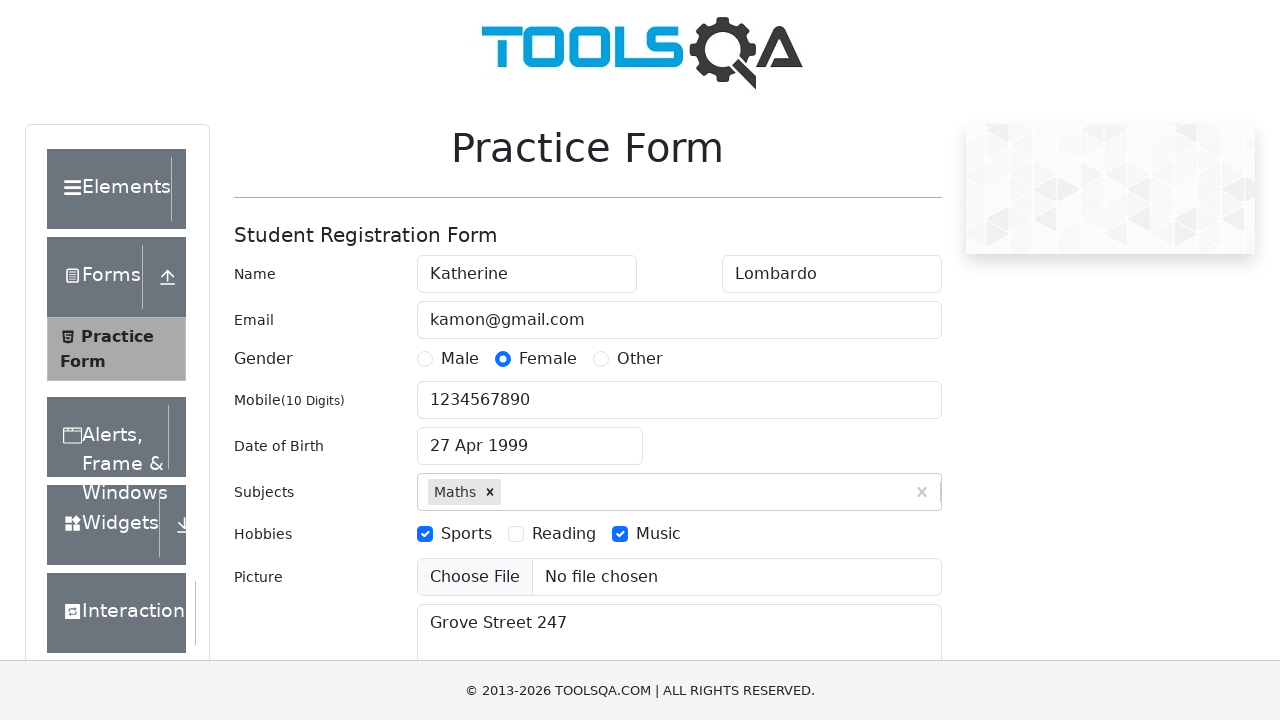

Clicked state dropdown at (430, 437) on #react-select-3-input
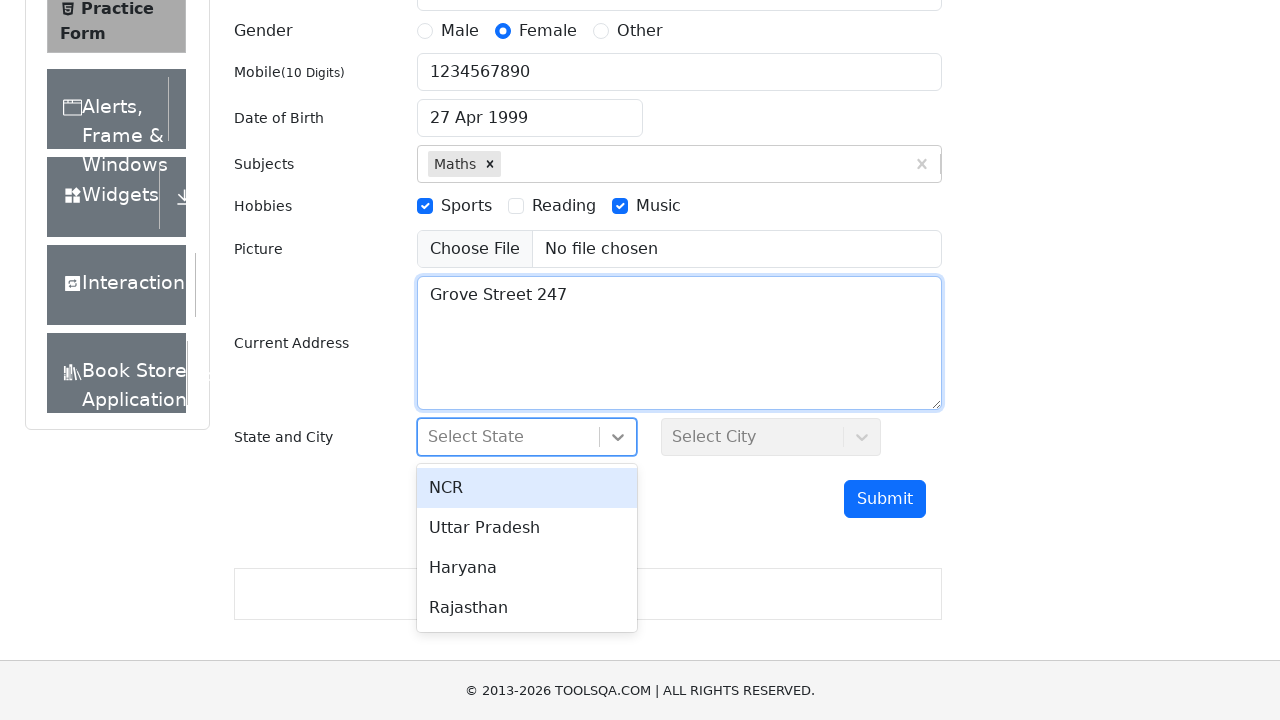

Typed 'Haryana' in state field on #react-select-3-input
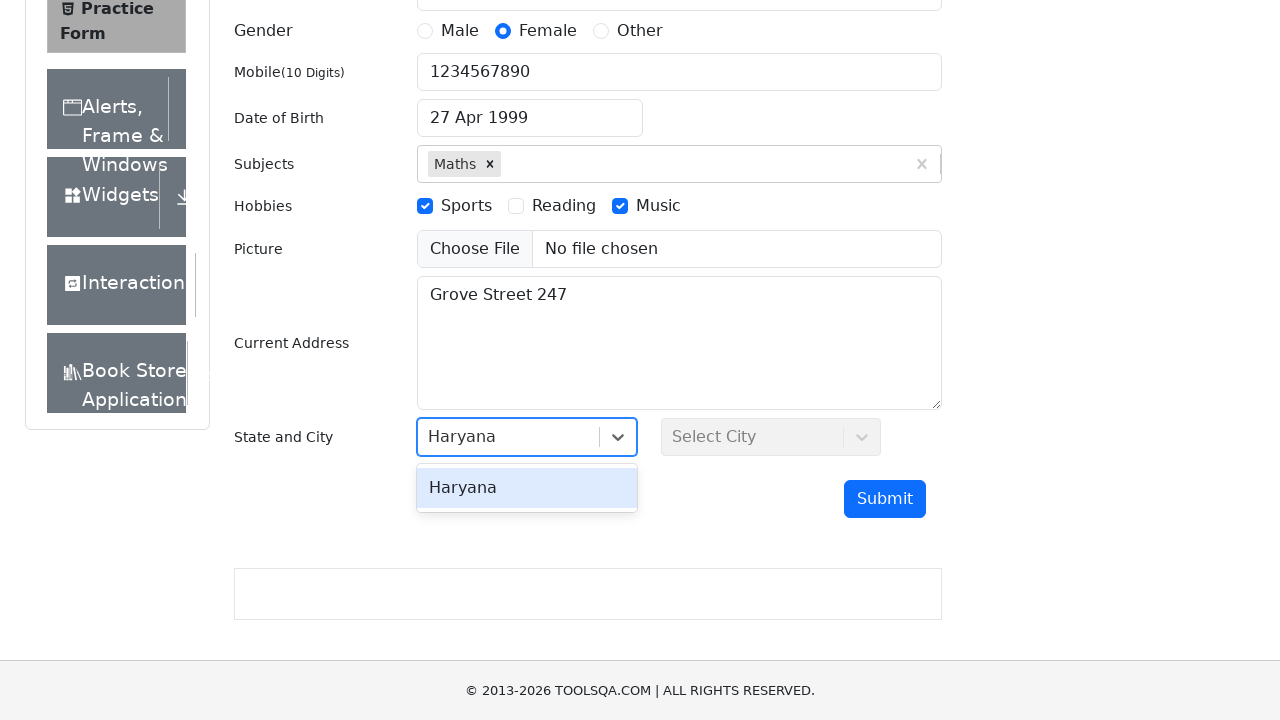

Pressed Enter to select Haryana state on #react-select-3-input
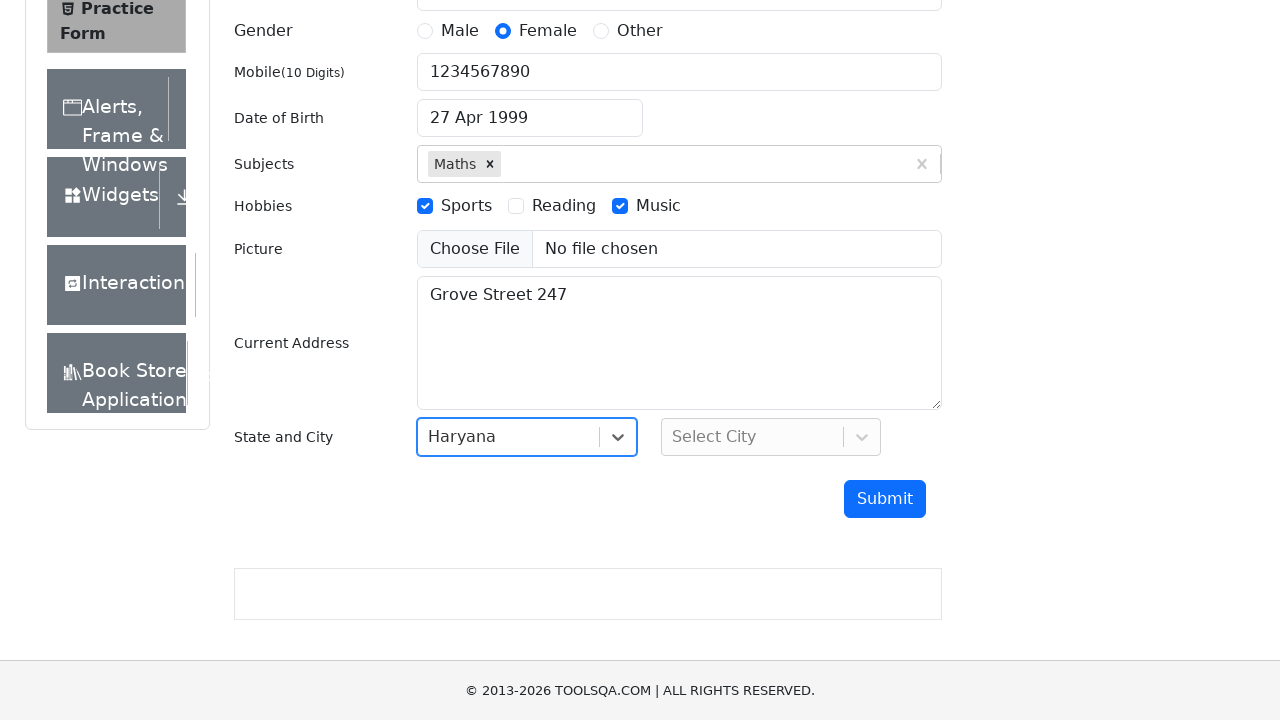

Clicked city dropdown at (674, 437) on #react-select-4-input
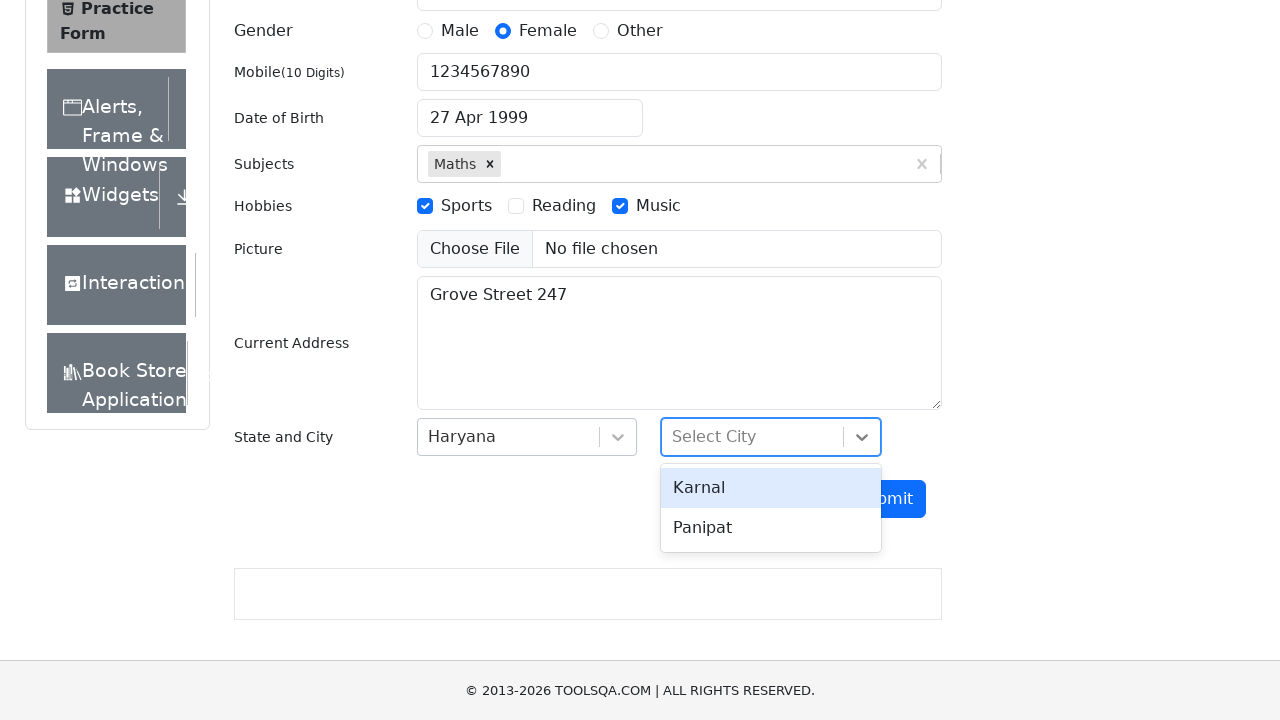

Typed 'Panipat' in city field on #react-select-4-input
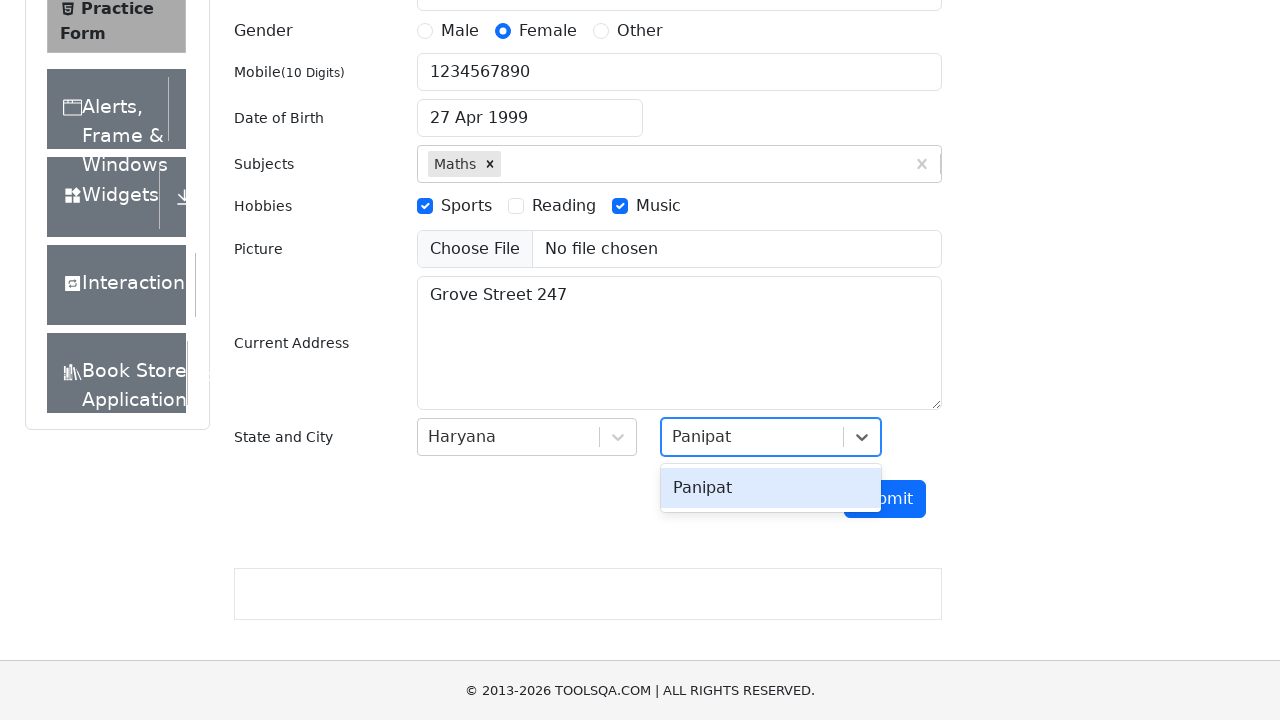

Pressed Enter to select Panipat city on #react-select-4-input
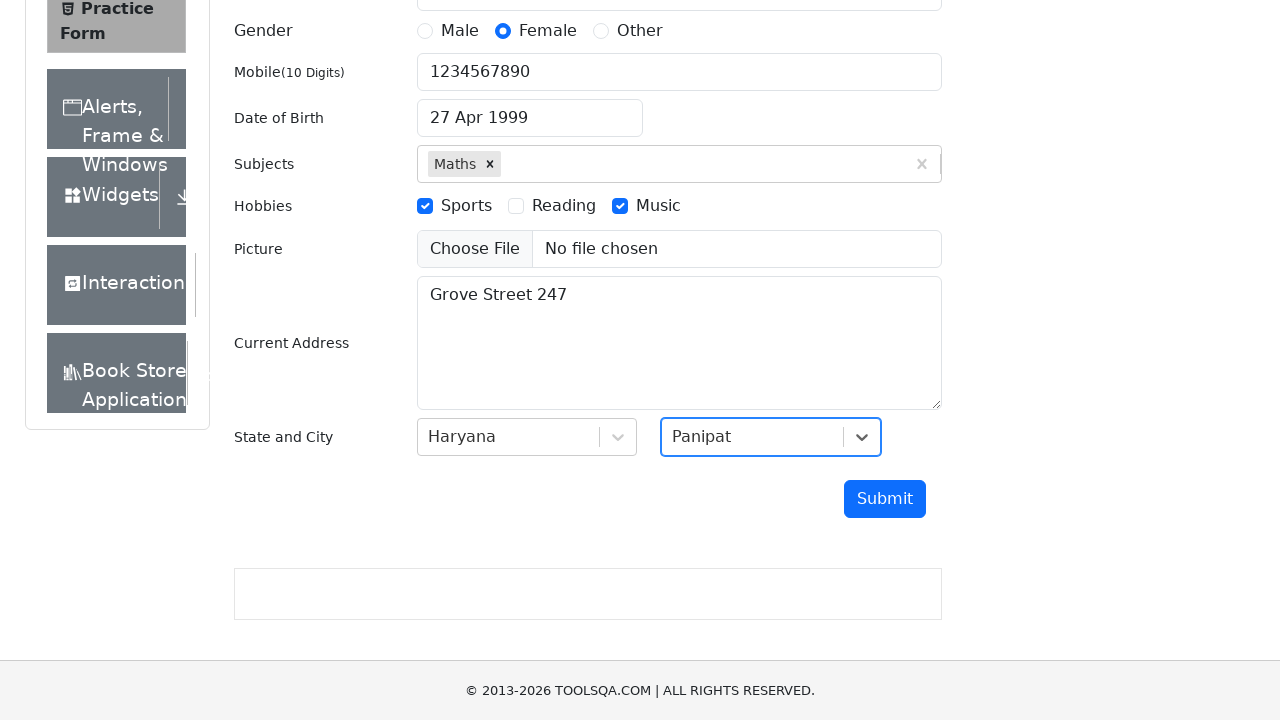

Submitted the practice form on #submit
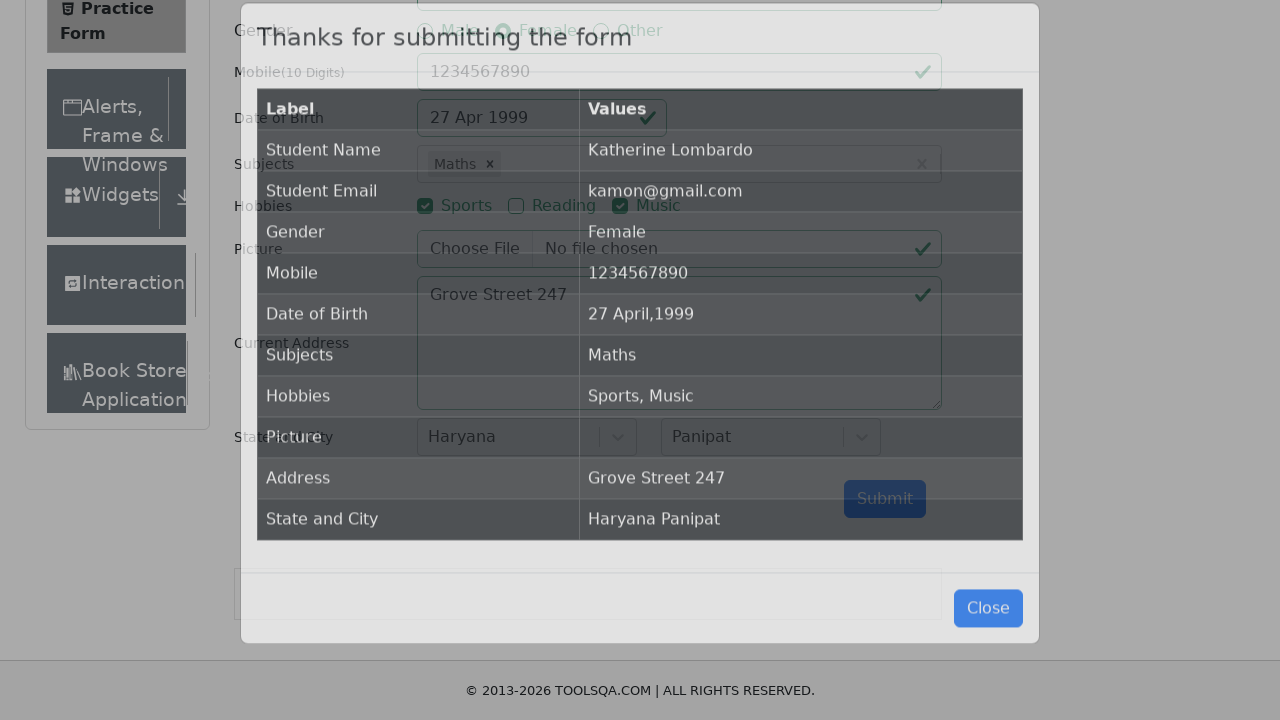

Submission confirmation modal appeared
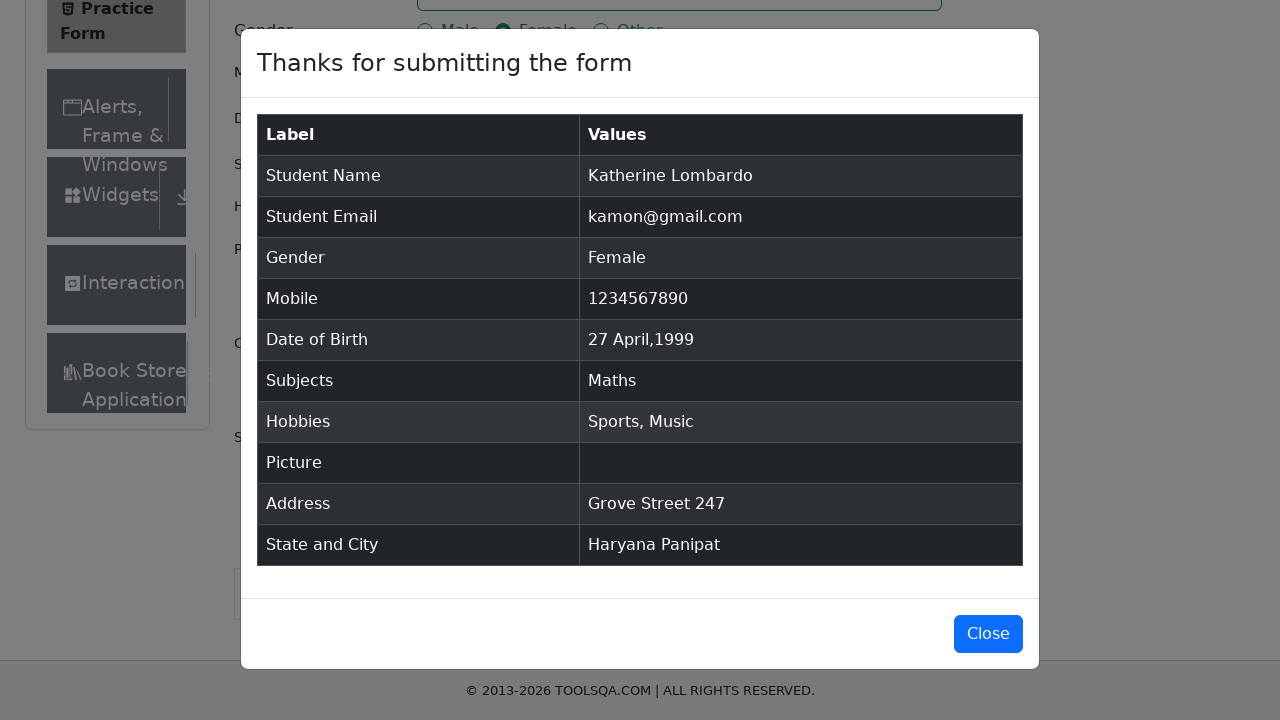

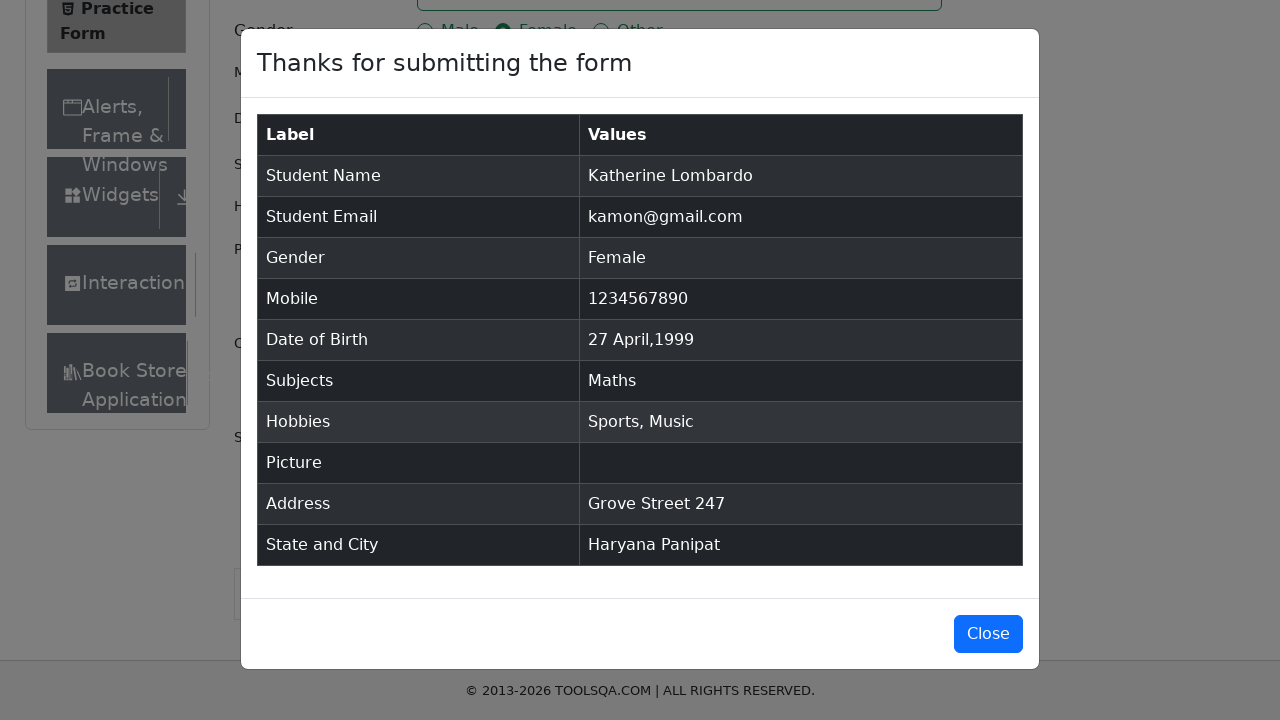